Tests file upload functionality by selecting a file via the file input, clicking the upload button, and verifying the "File Uploaded!" success message is displayed.

Starting URL: https://the-internet.herokuapp.com/upload

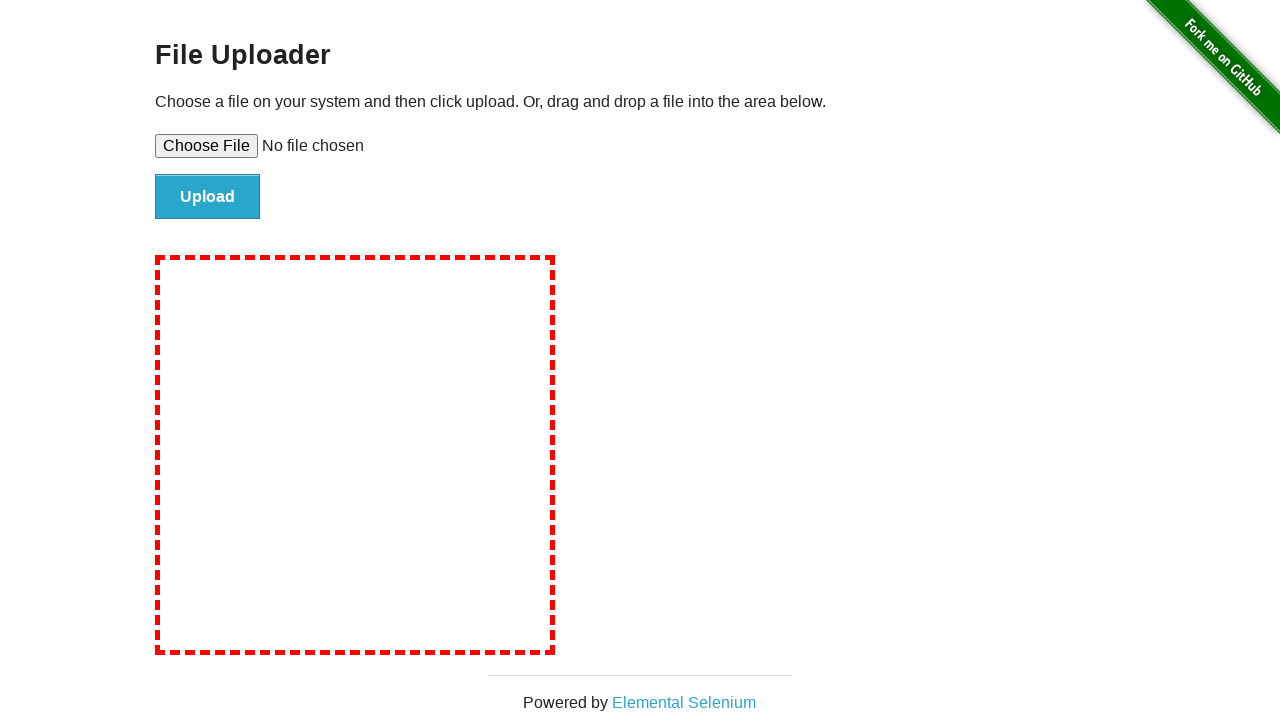

Set file input with test_upload_file.txt
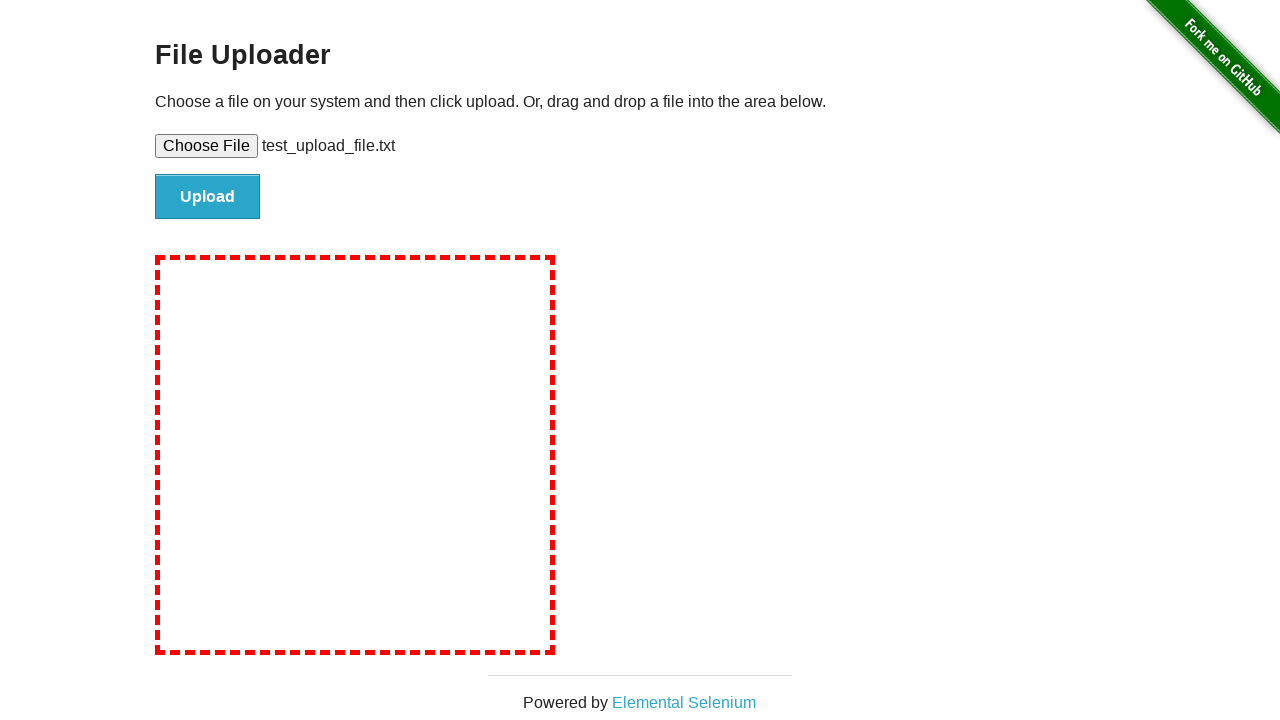

Clicked the Upload button at (208, 197) on #file-submit
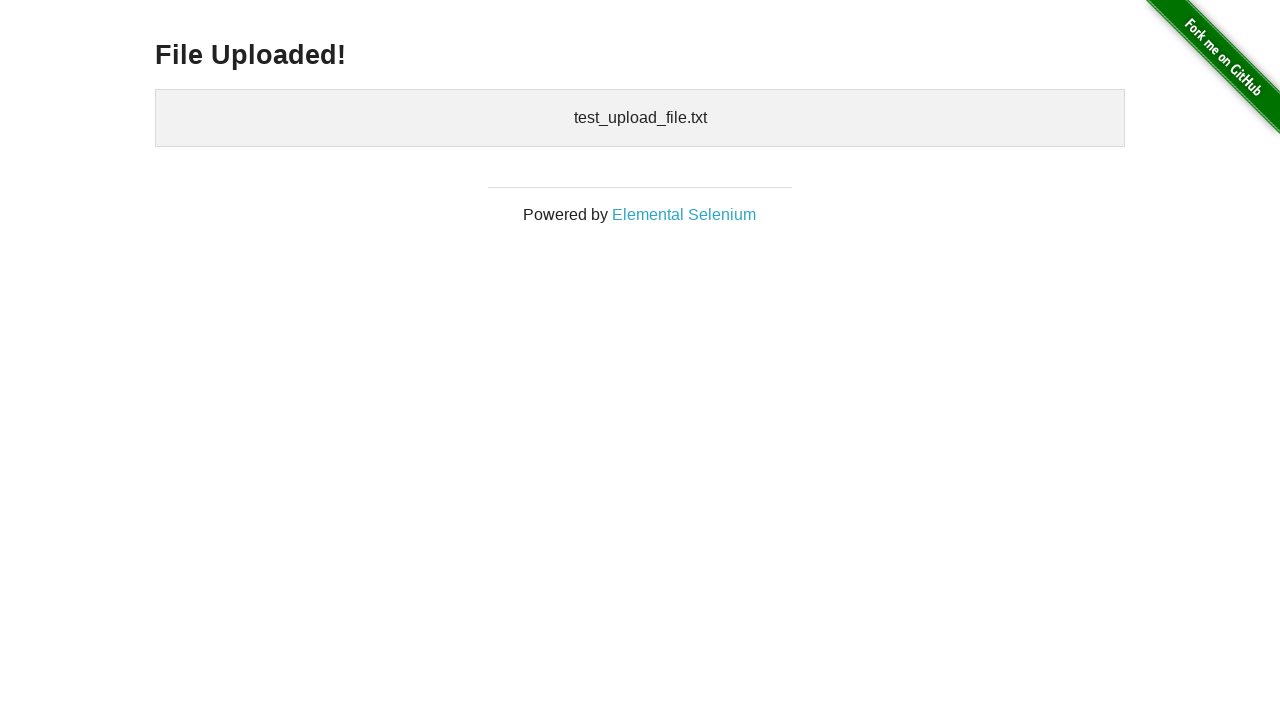

File upload success message h3 element appeared
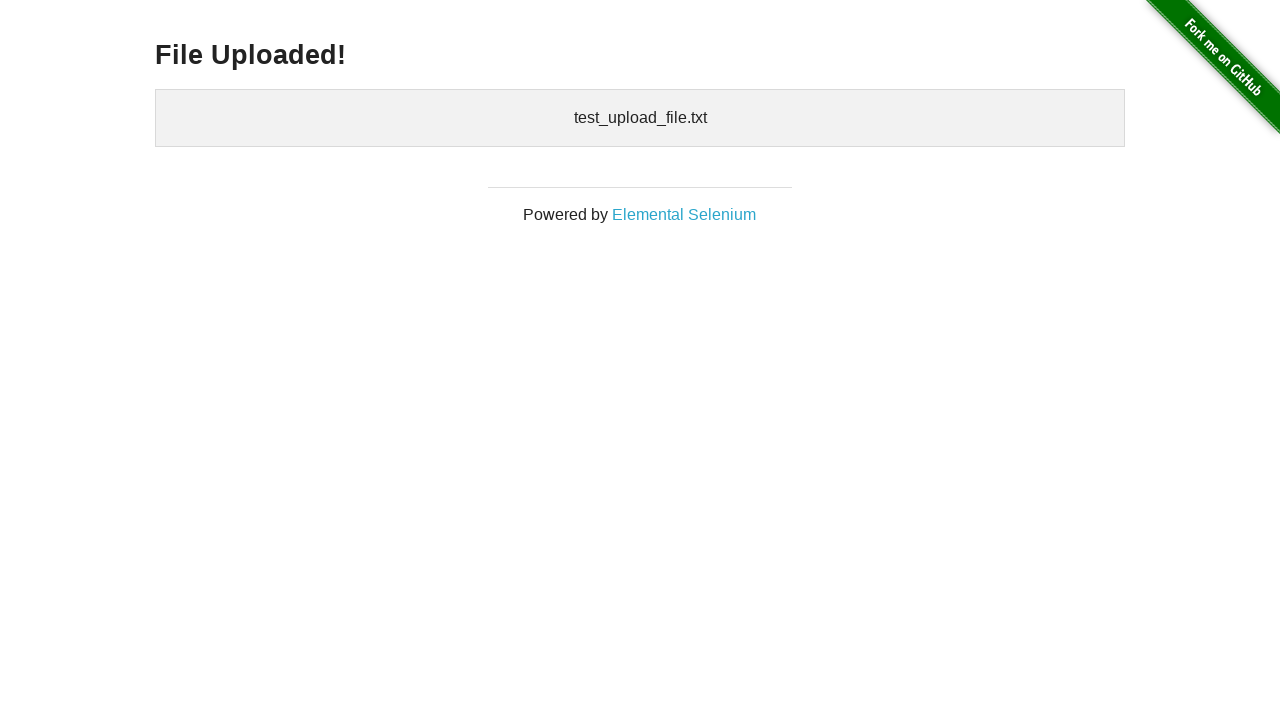

Located h3 success message element
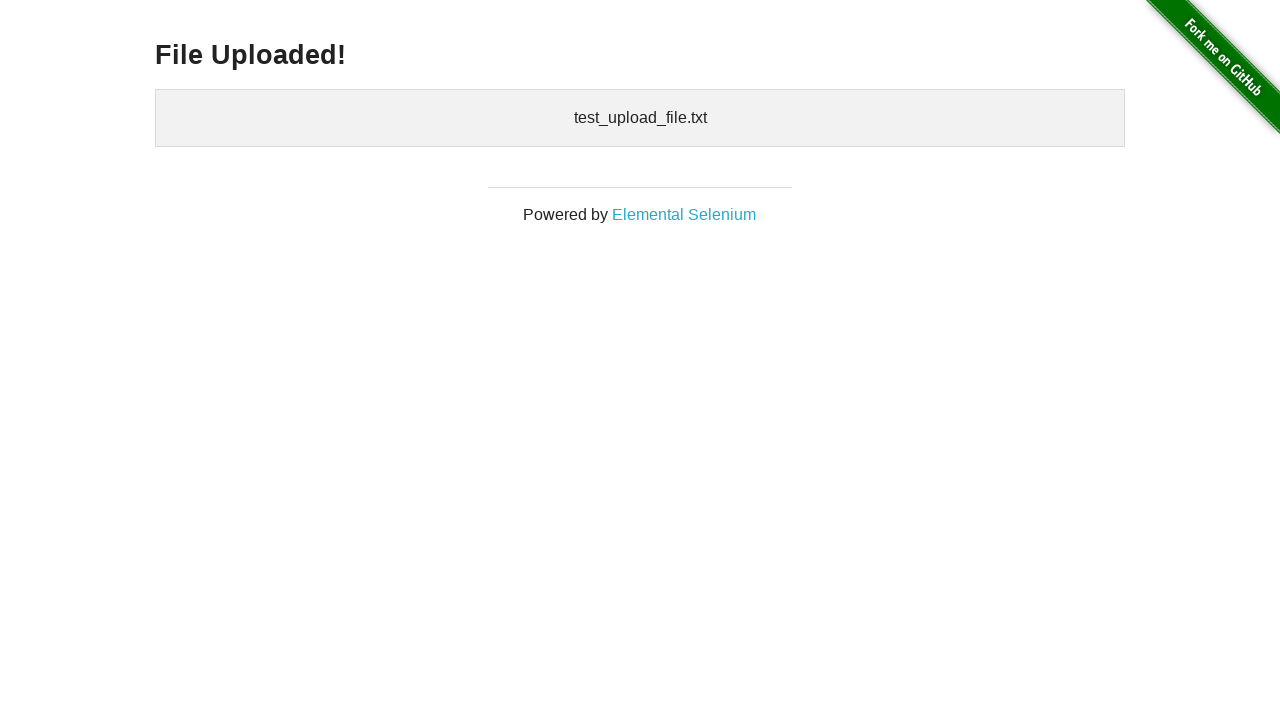

Verified 'File Uploaded!' success message is visible
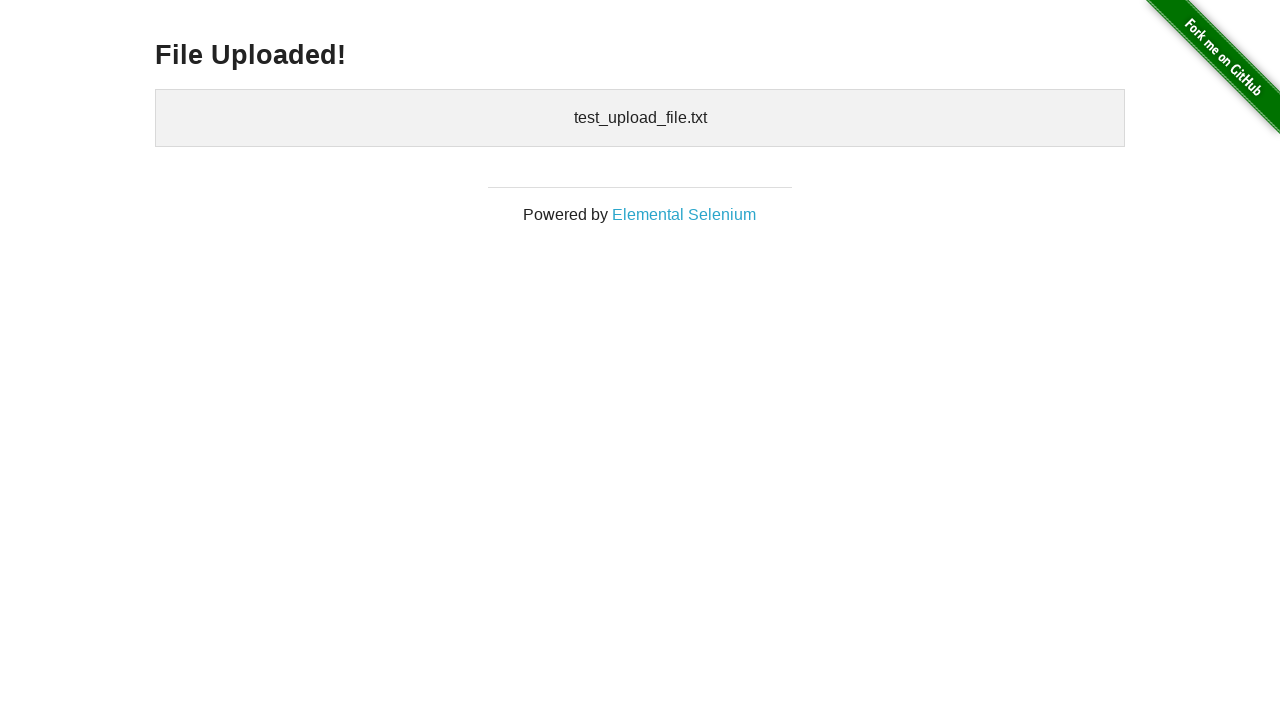

Cleaned up temporary test file
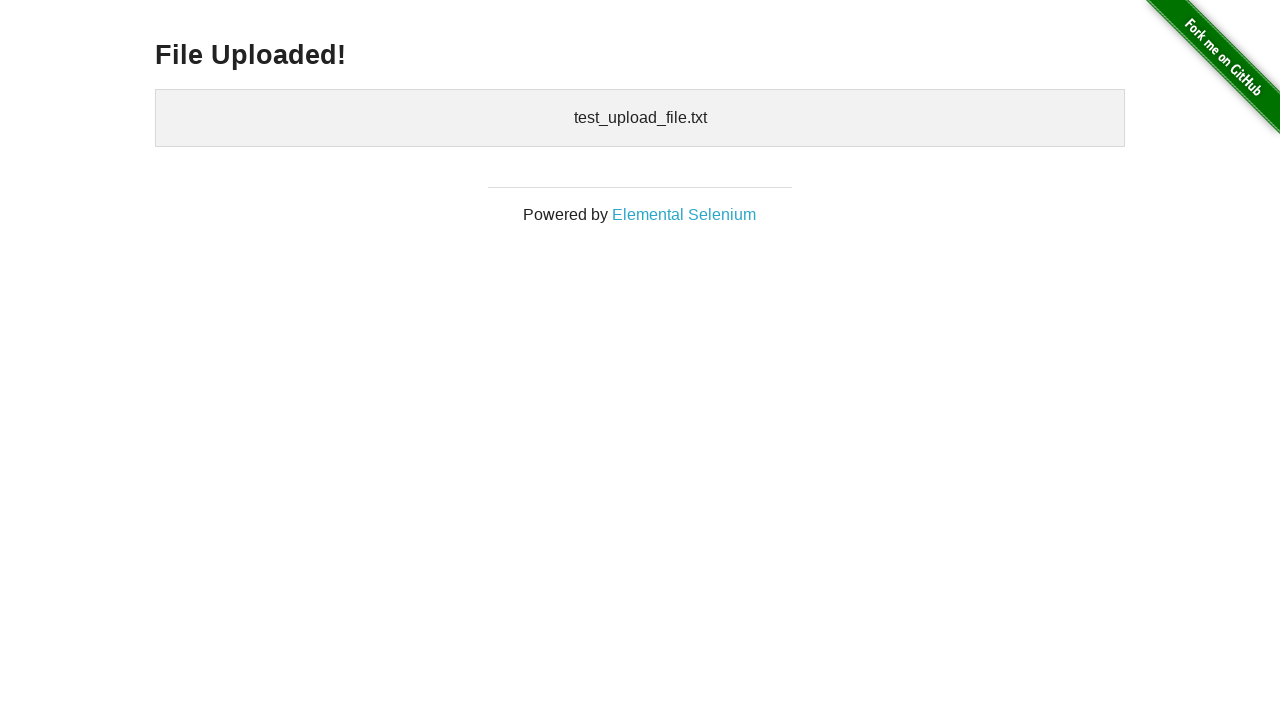

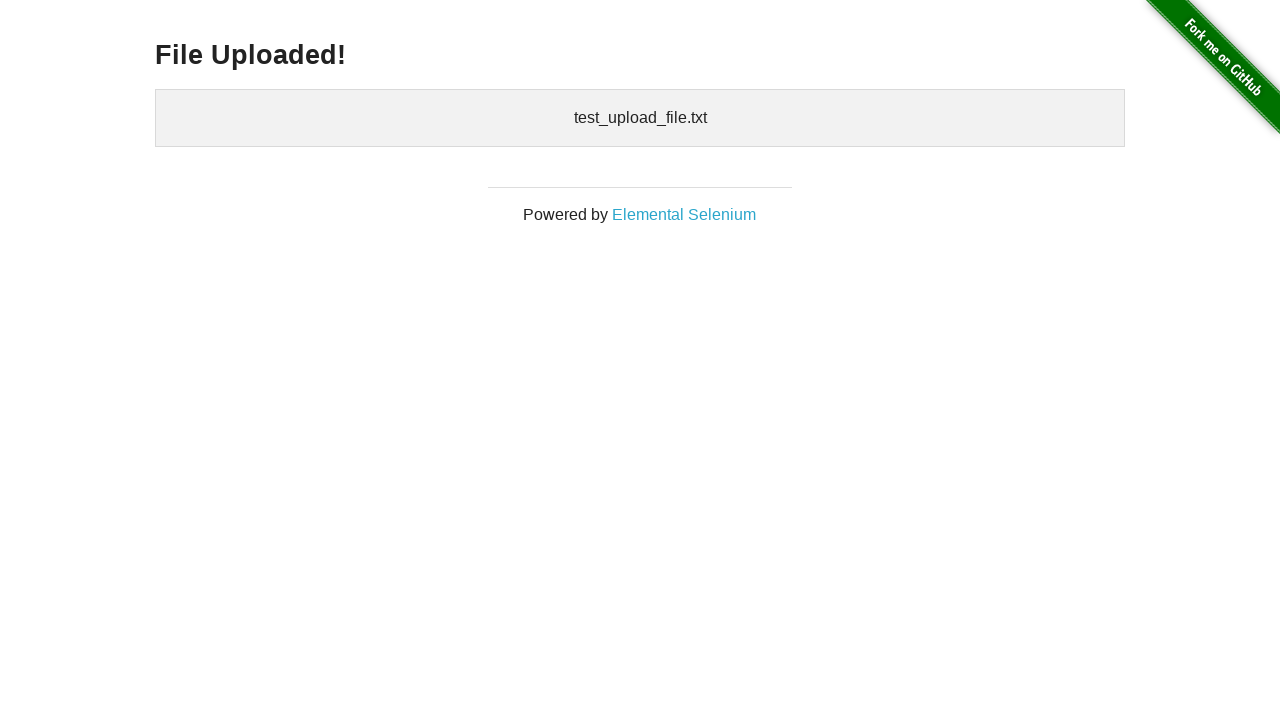